Tests JavaScript prompt alert functionality by clicking a button that triggers a prompt dialog, entering text into it, and accepting the alert.

Starting URL: http://omayo.blogspot.com

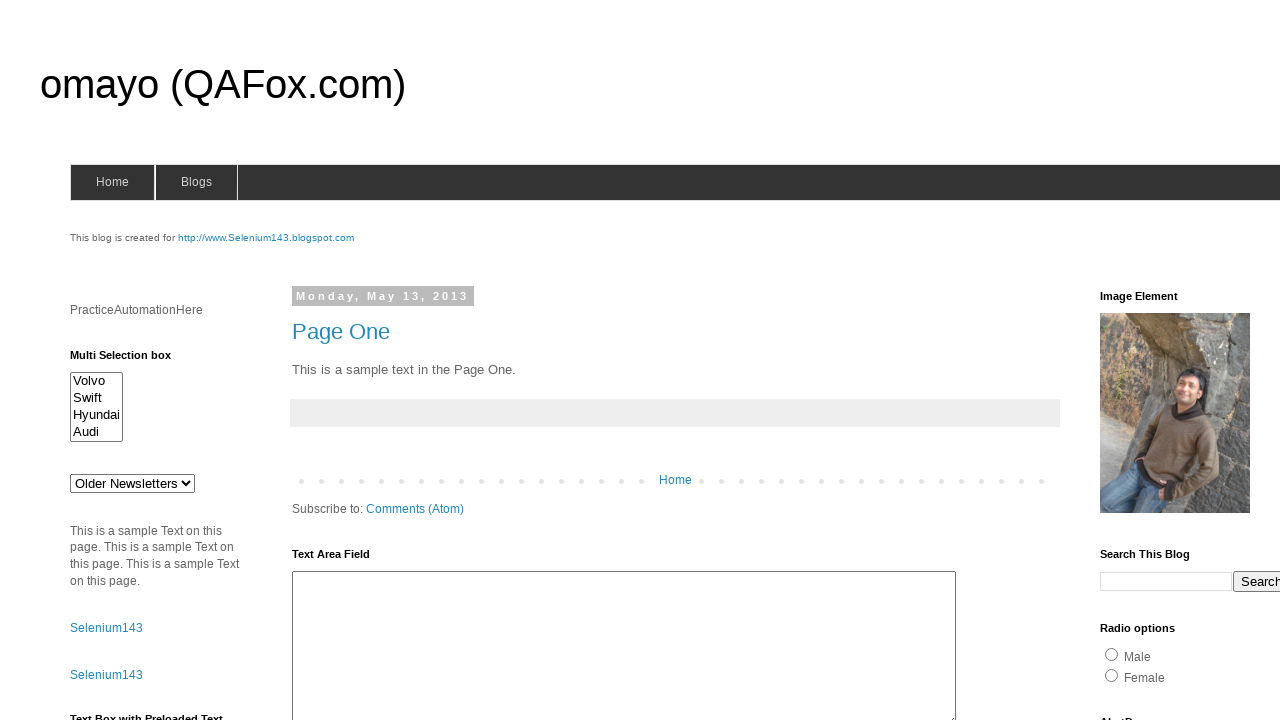

Set up dialog event handler for prompt alerts
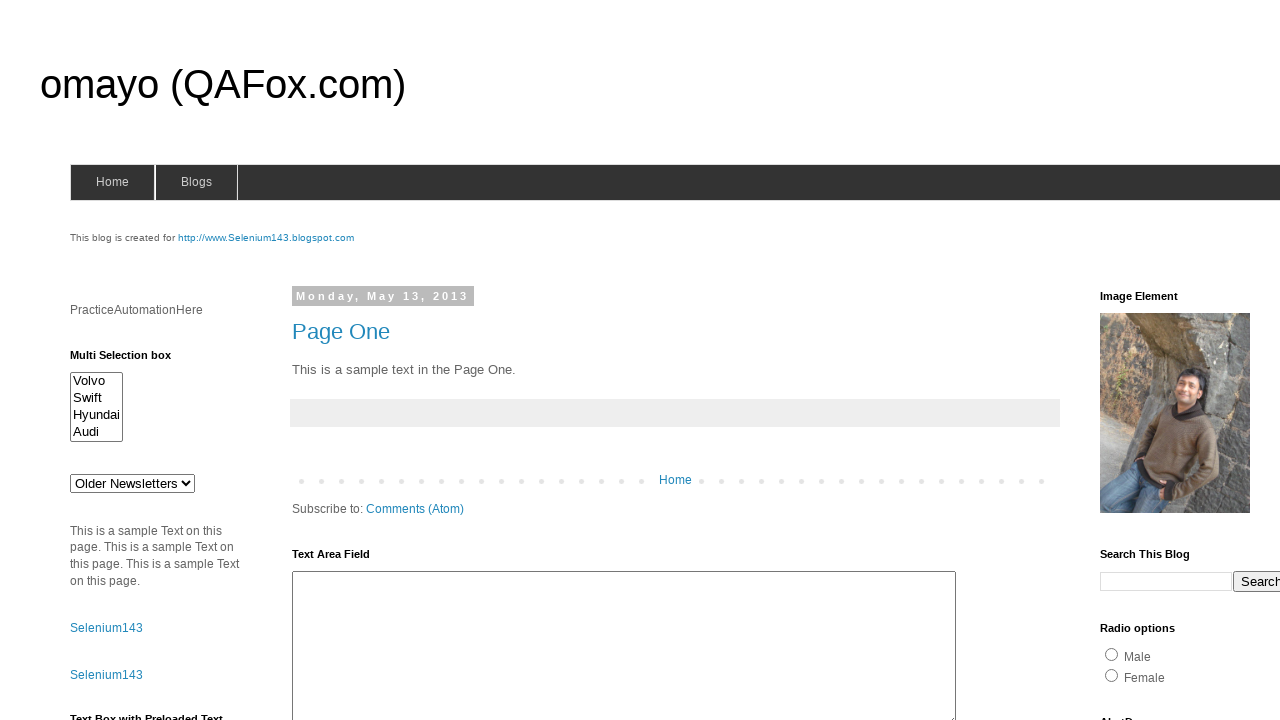

Clicked prompt button to trigger alert at (1140, 361) on xpath=//*[@id='prompt']
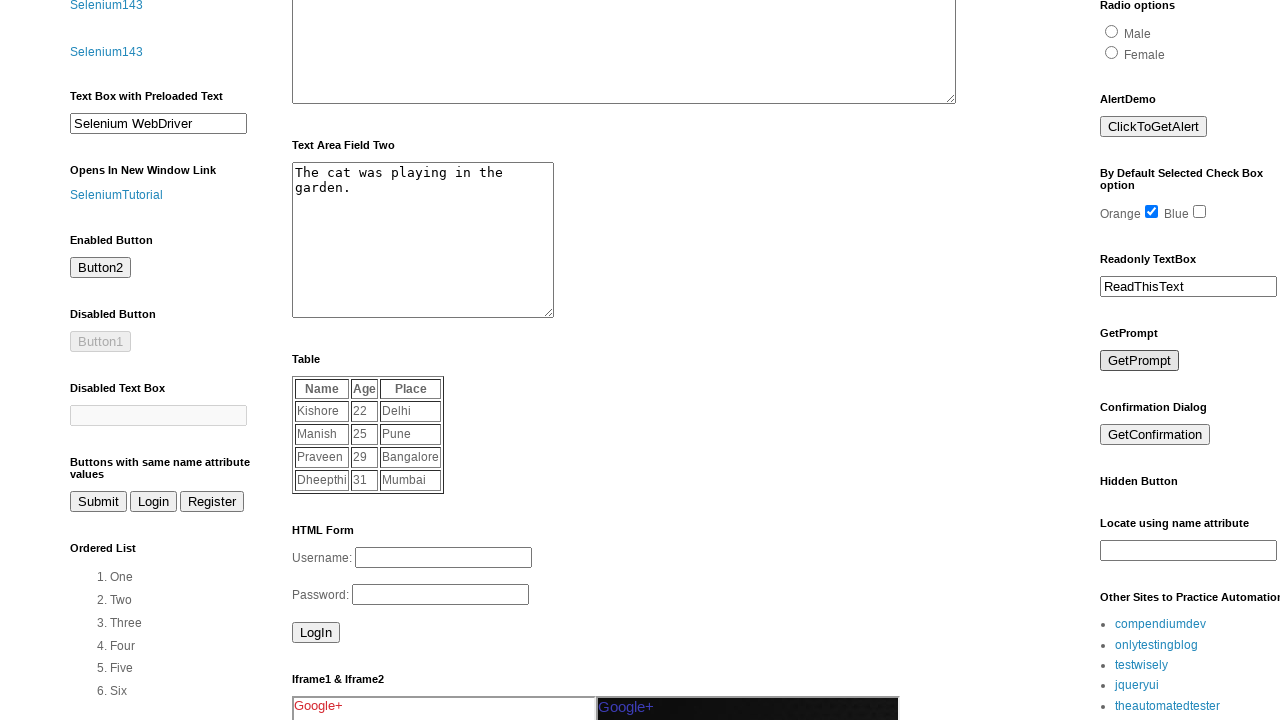

Waited for dialog interaction to complete
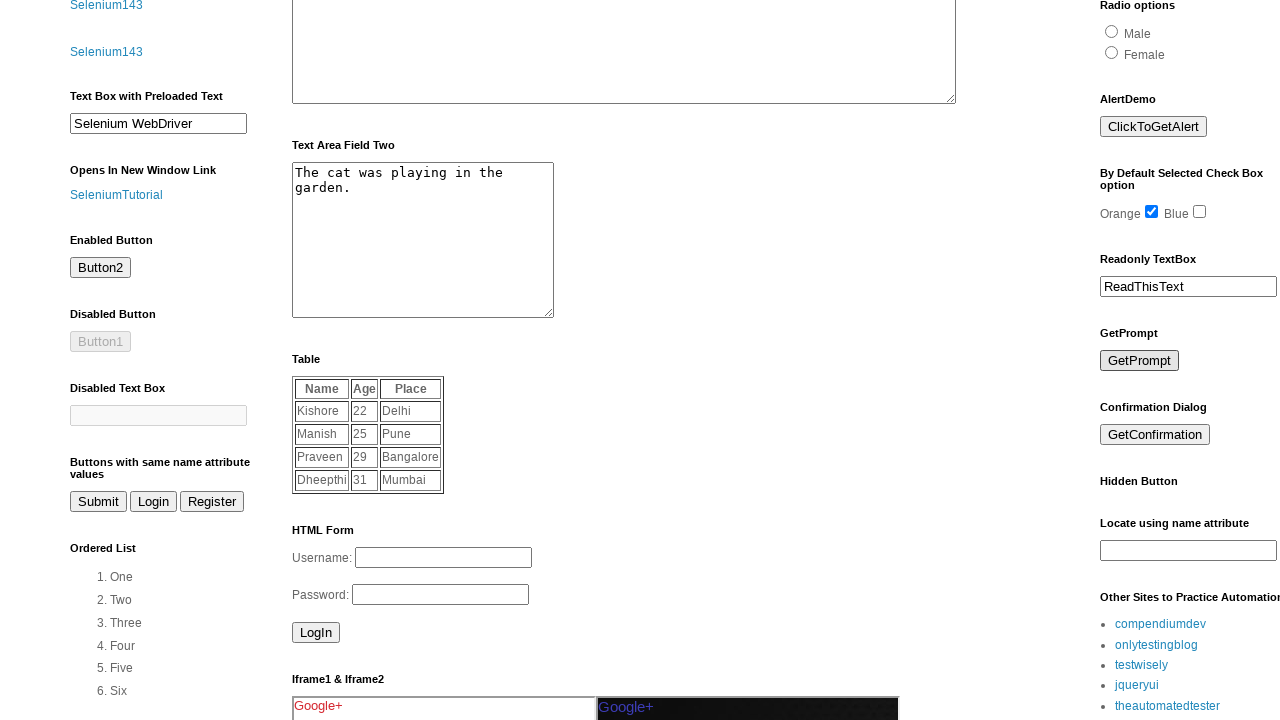

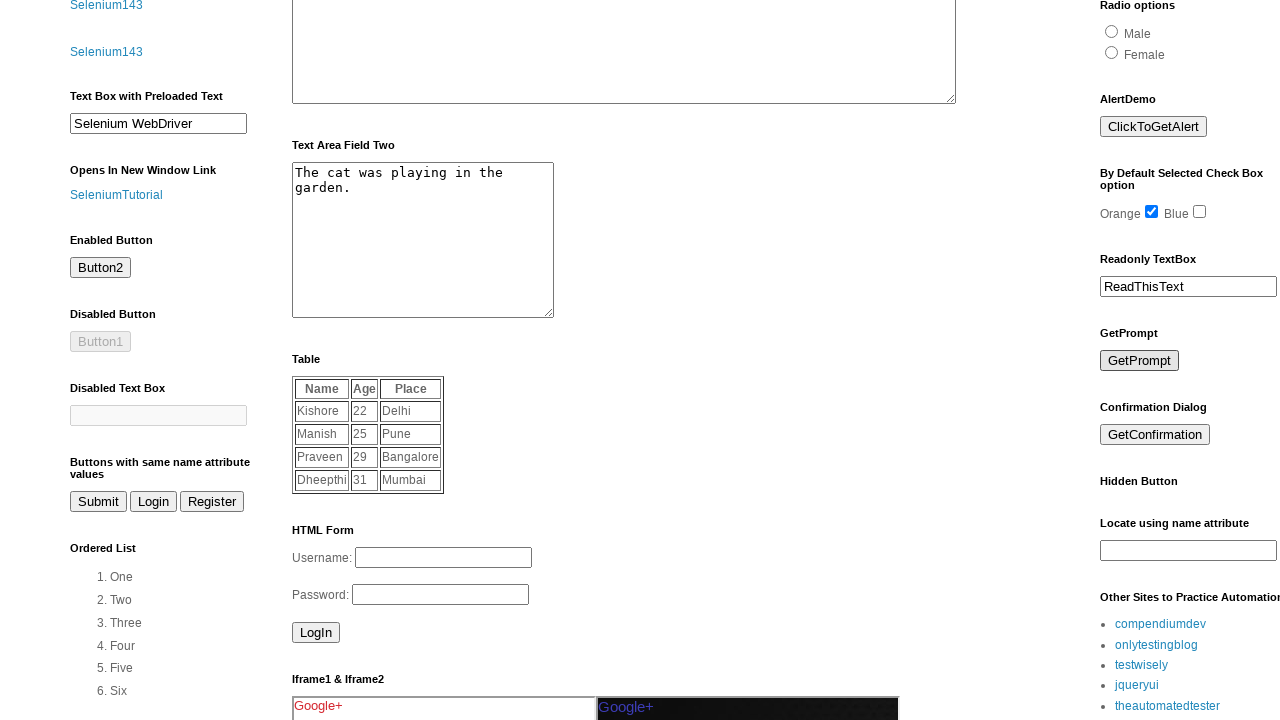